Navigates to the Hovers section and returns to the main page

Starting URL: https://the-internet.herokuapp.com

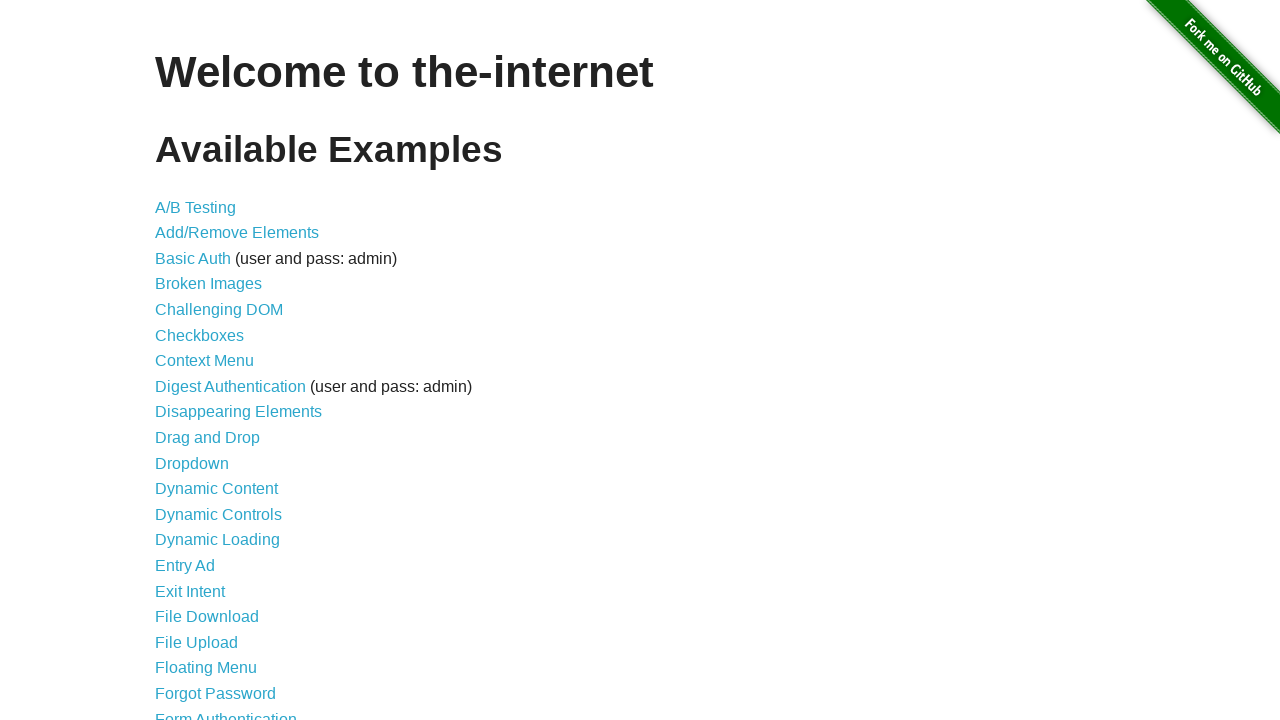

Navigated to the-internet.herokuapp.com homepage
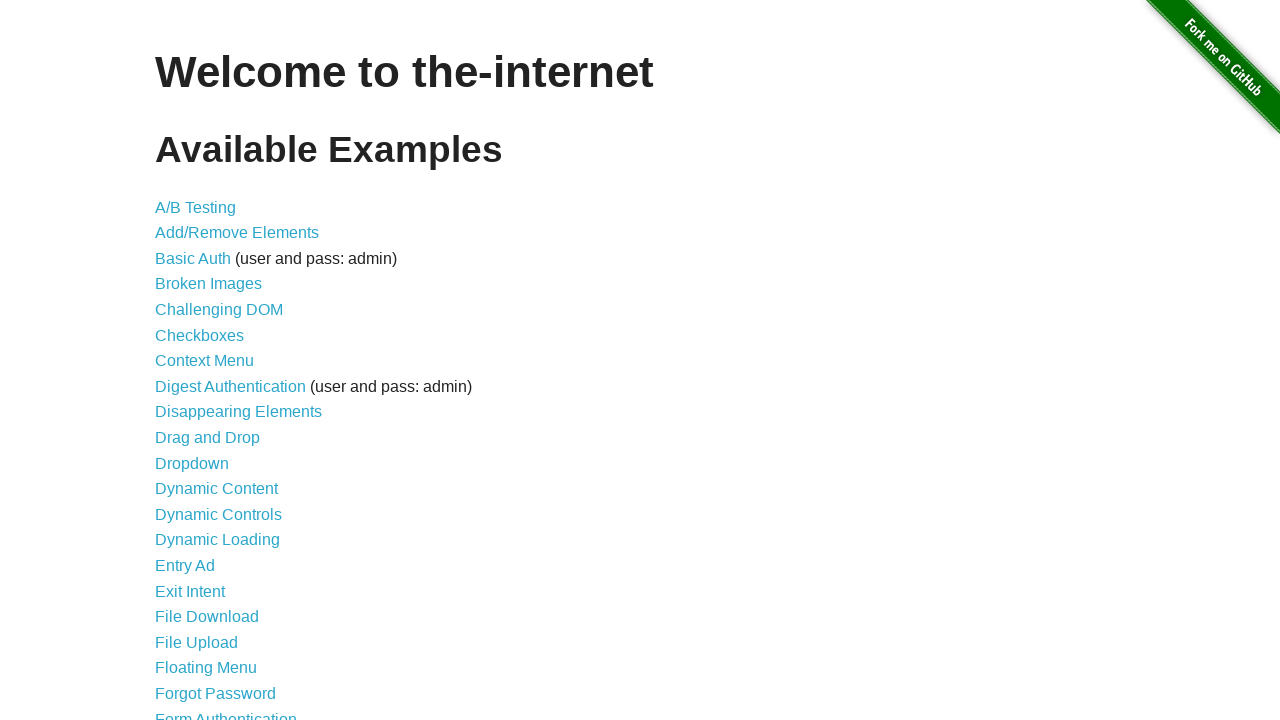

Clicked on Hovers link at (180, 360) on xpath=//*[@id="content"]/ul/li[25]/a
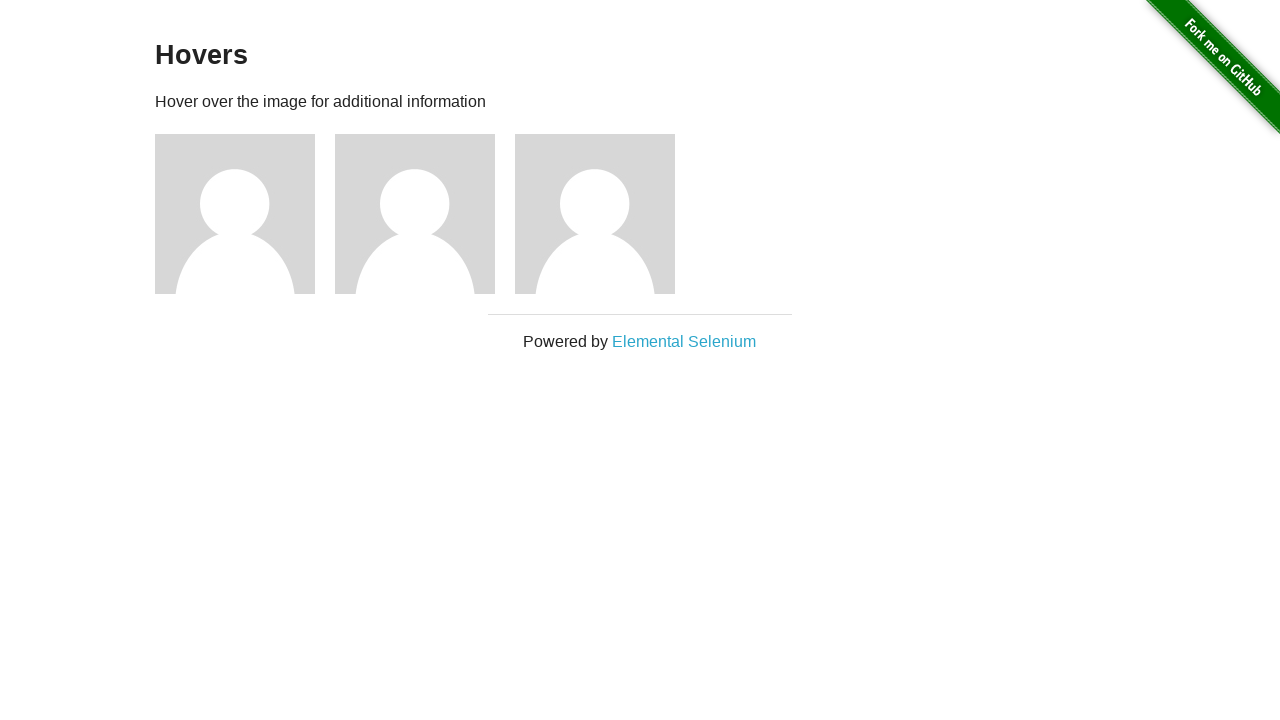

Returned to the main page
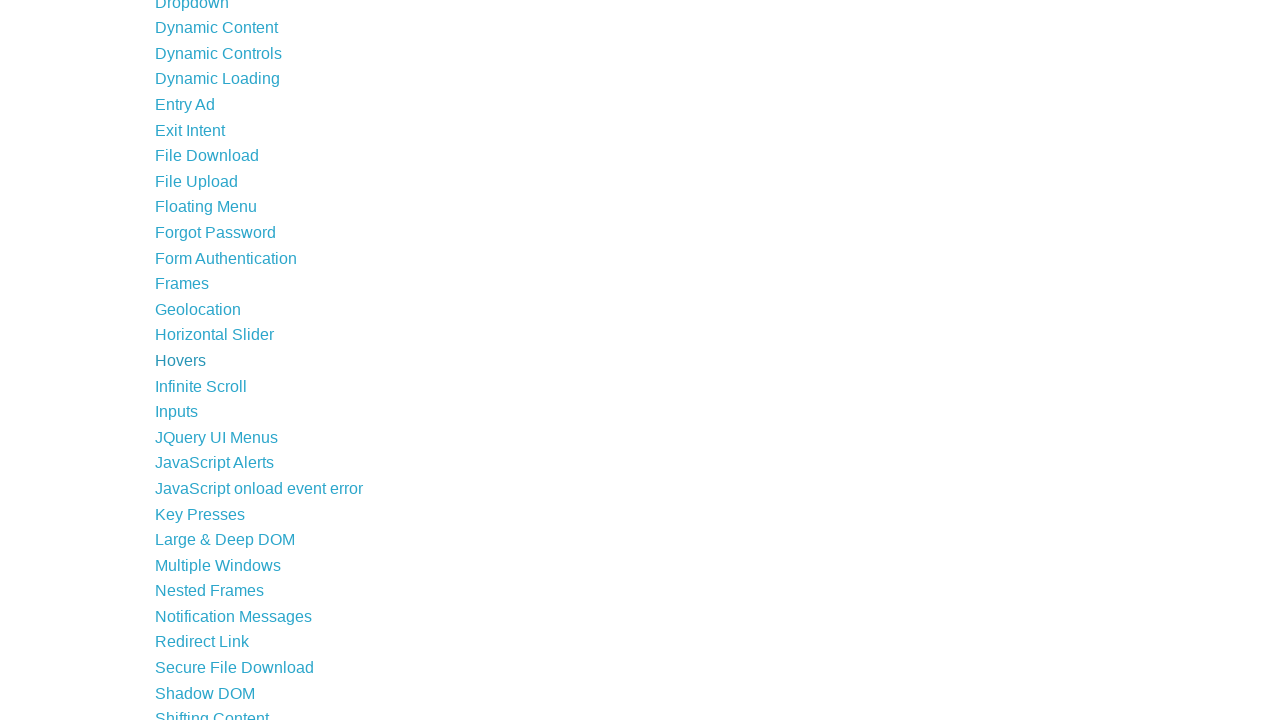

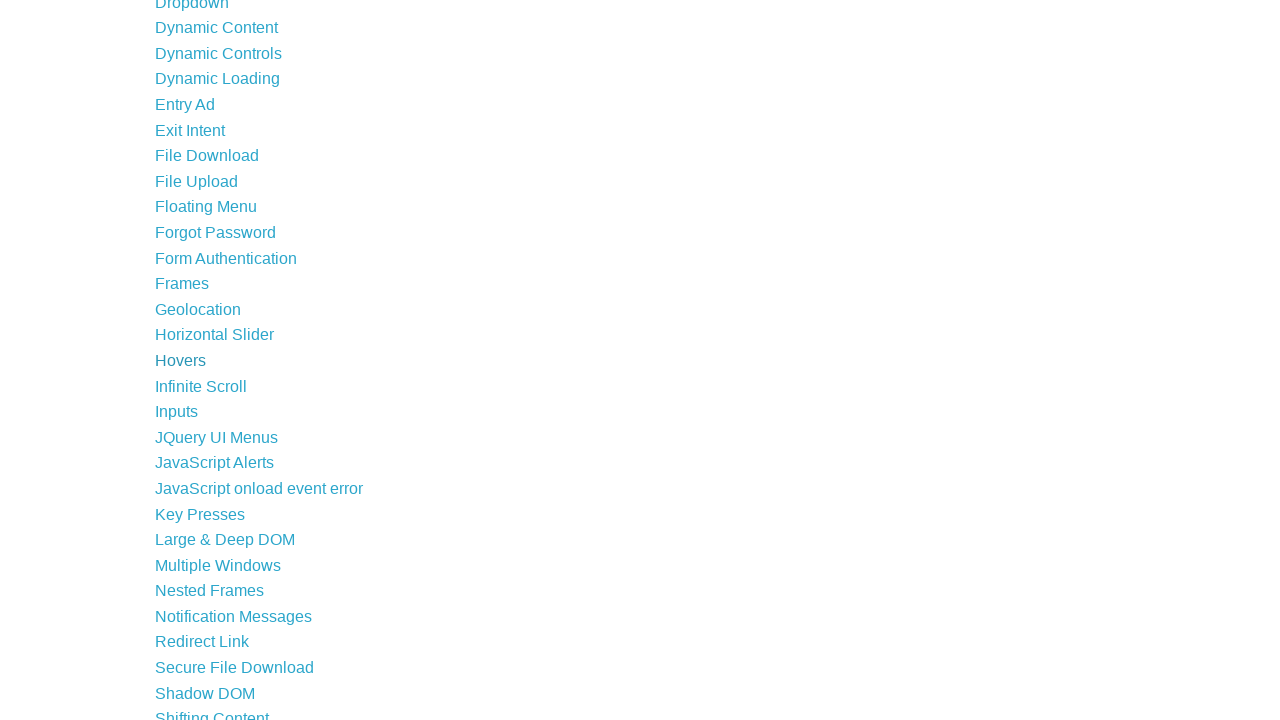